Tests the search functionality on Bluestone jewelry website by entering "rings" in the search box and submitting the search form

Starting URL: https://www.bluestone.com/

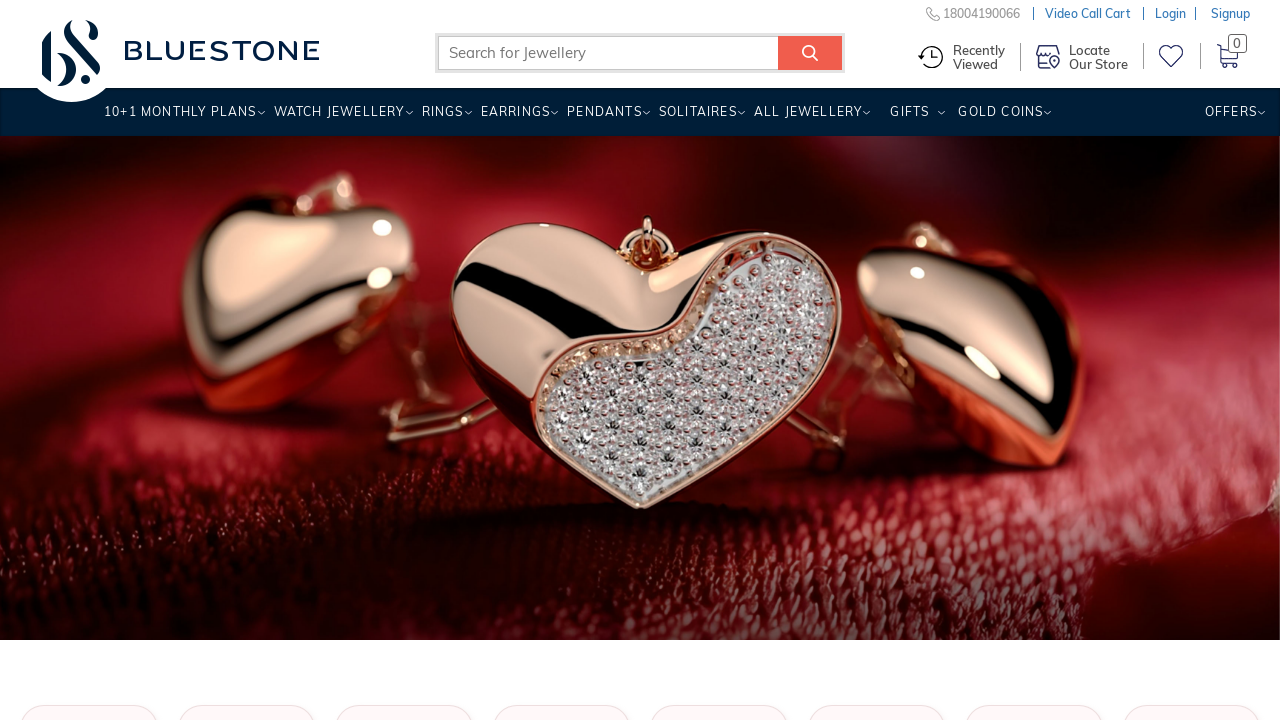

Filled search box with 'rings' on #search_query_top_elastic_search
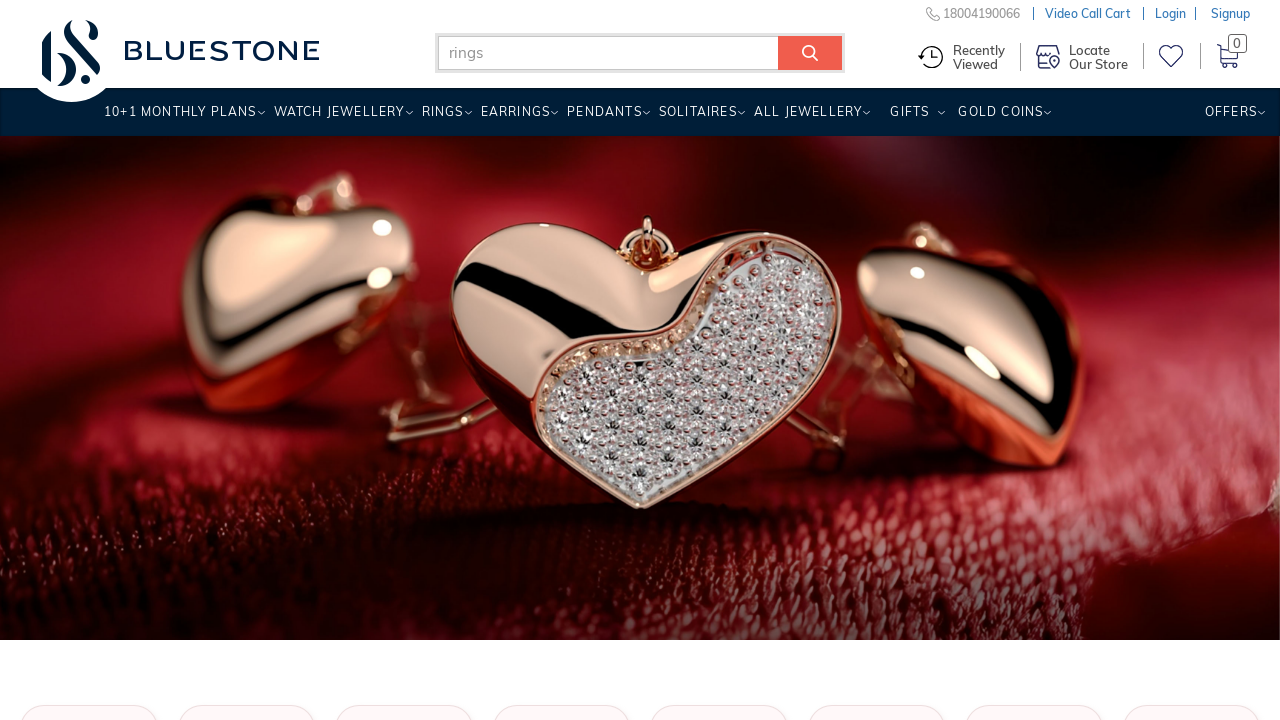

Pressed Enter to submit search form on #search_query_top_elastic_search
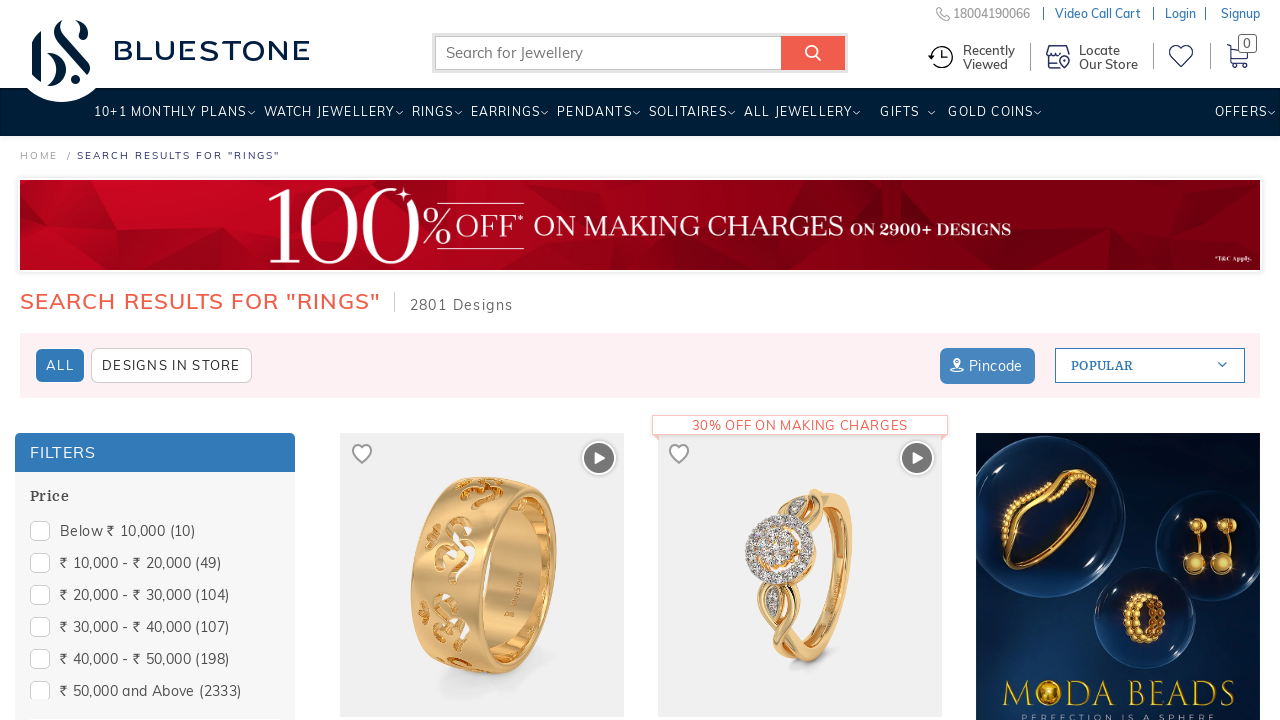

Search results loaded (networkidle state reached)
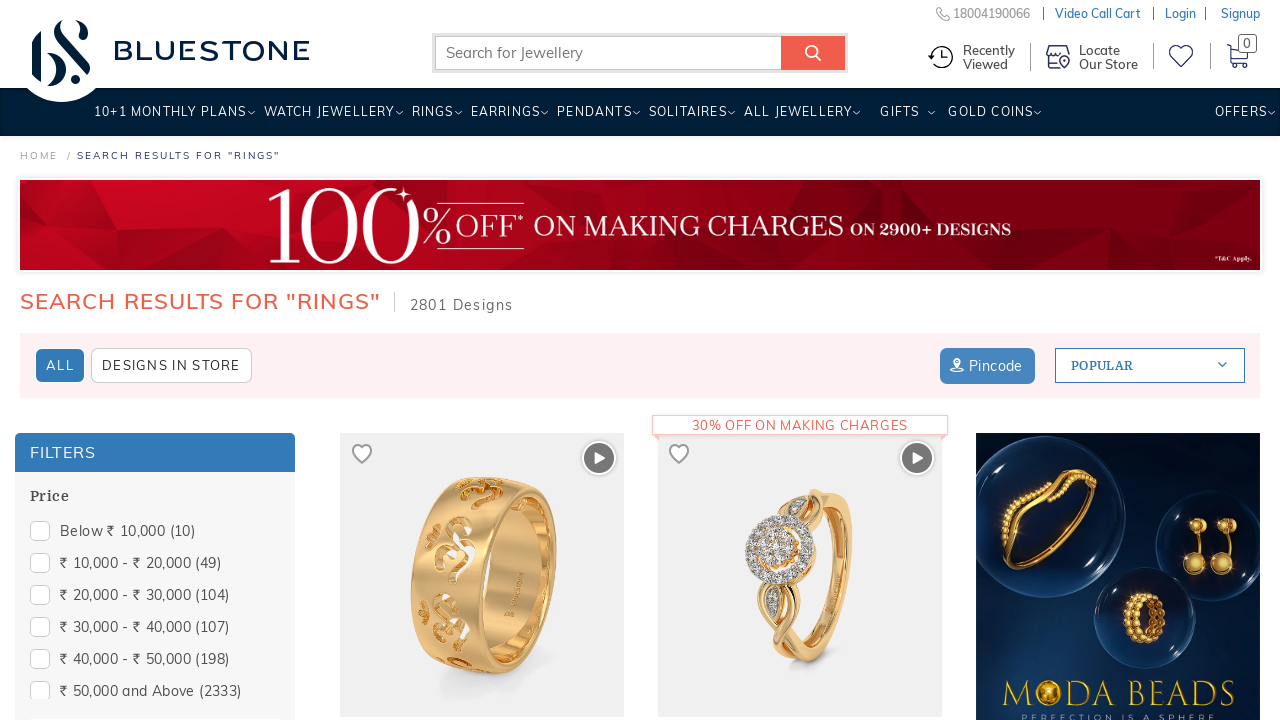

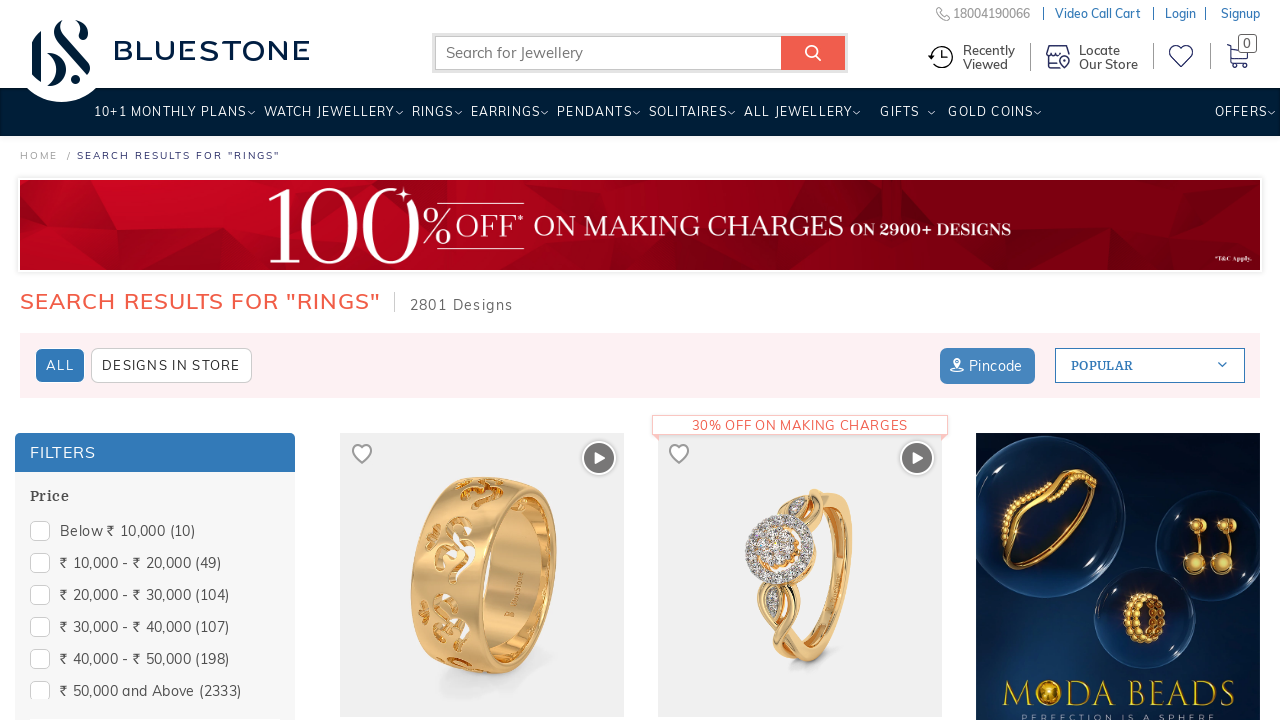